Tests explicit wait by clicking Start button, waiting for loading indicator to disappear, and verifying "Hello World!" text.

Starting URL: http://the-internet.herokuapp.com/dynamic_loading/2

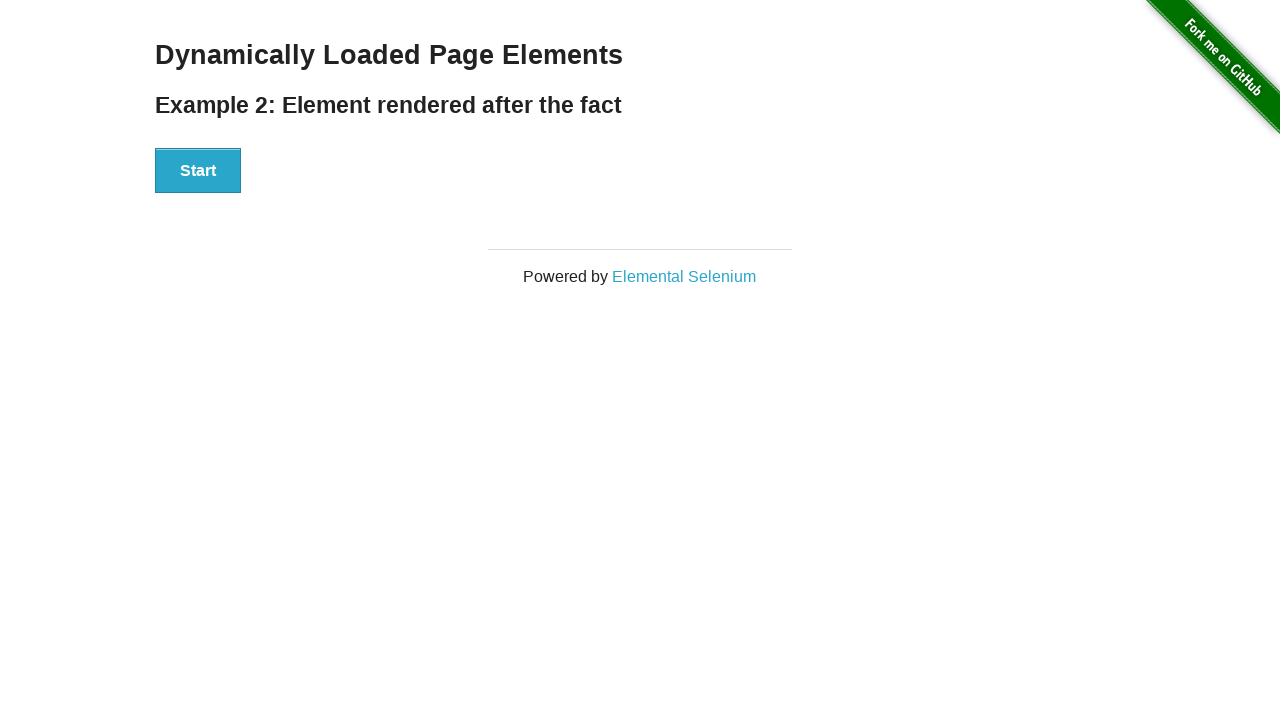

Clicked Start button at (198, 171) on xpath=//button[text()='Start']
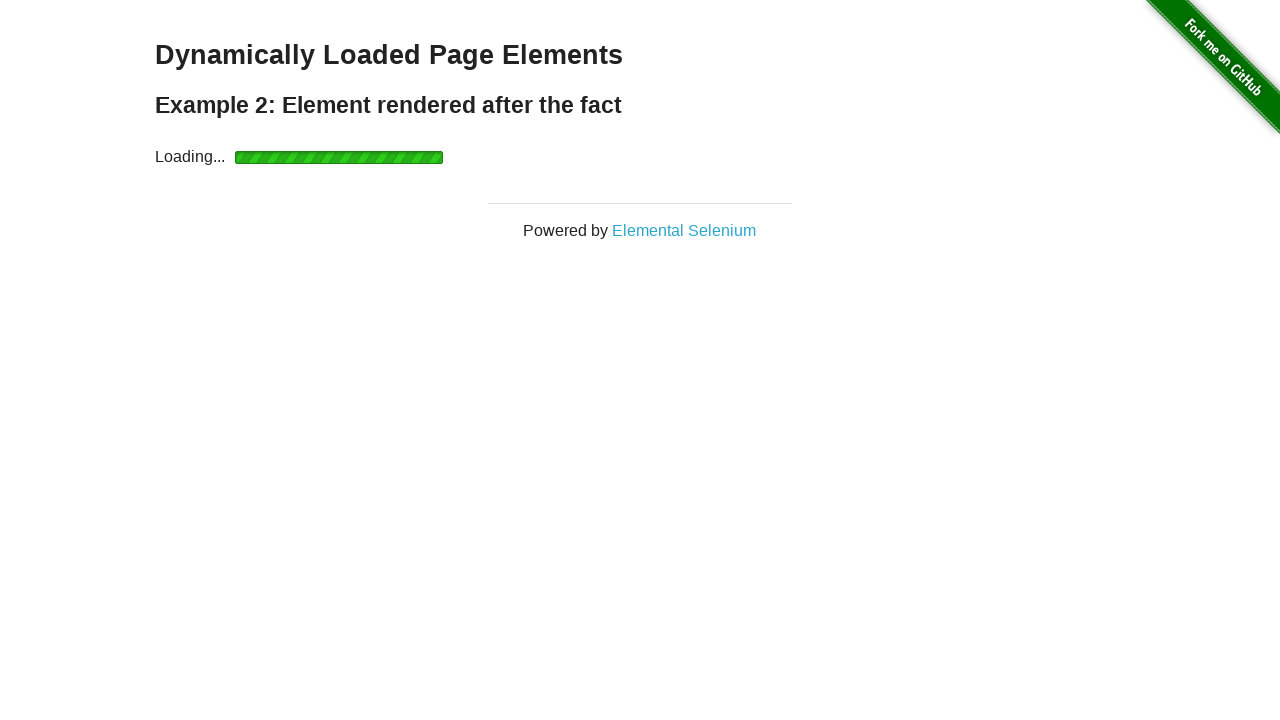

Loading indicator disappeared
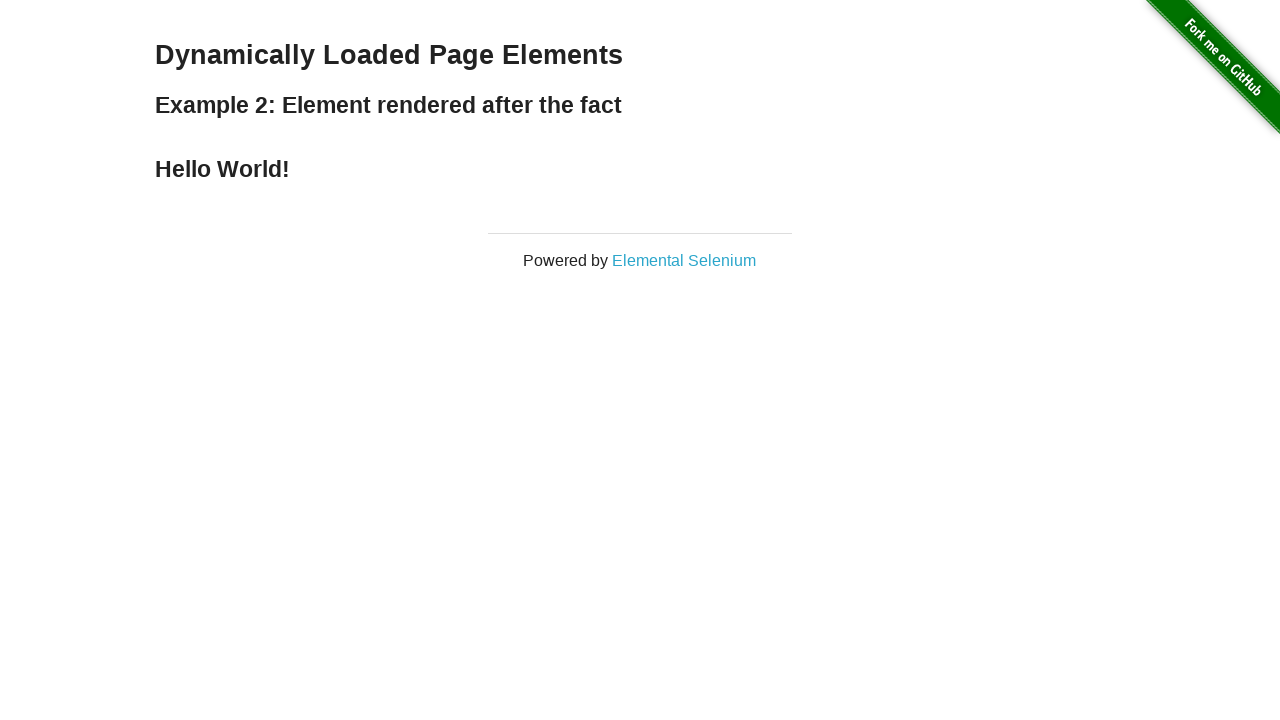

Verified 'Hello World!' text is displayed
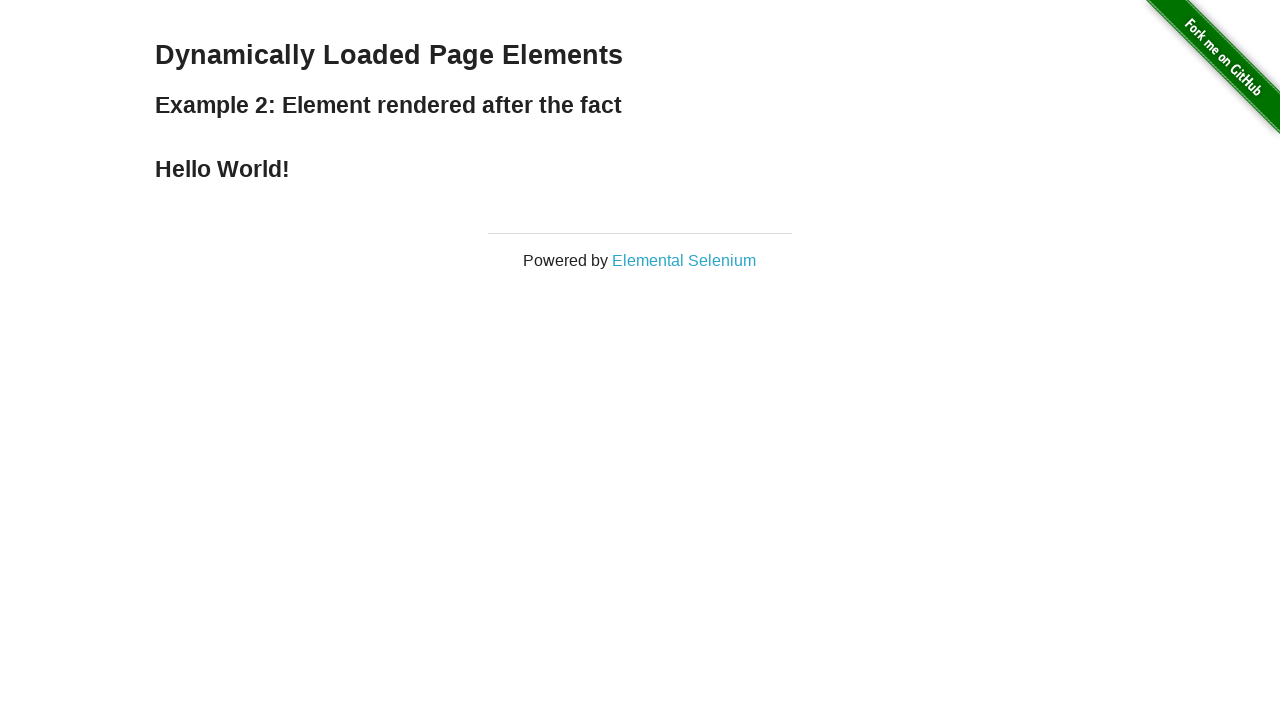

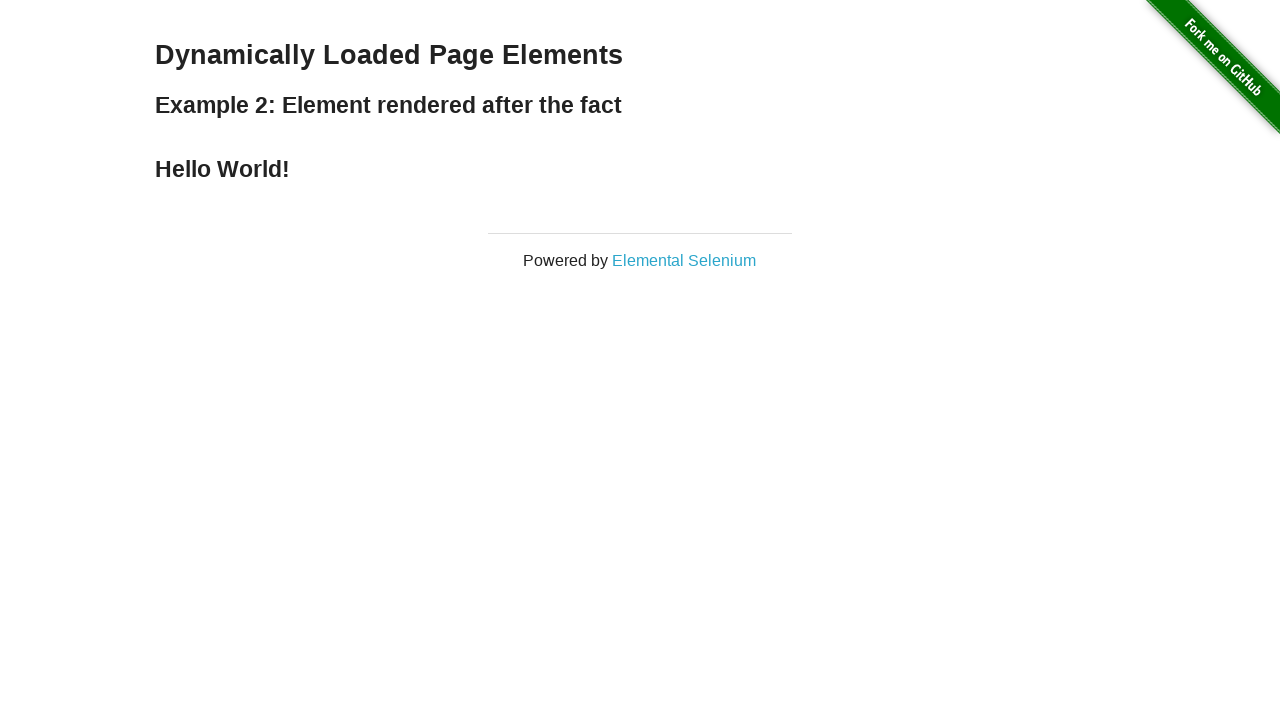